Tests jQuery UI datepicker by navigating to a specific month and selecting a date

Starting URL: https://jqueryui.com/datepicker/

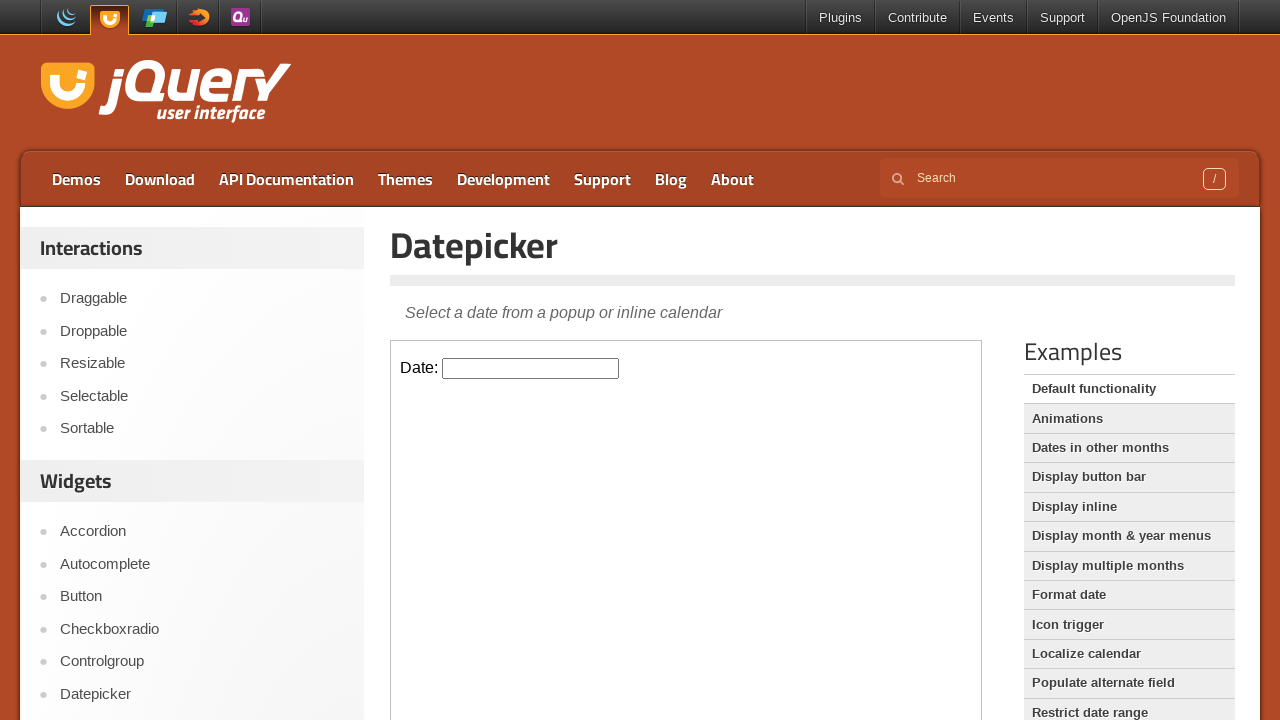

Navigated to jQuery UI datepicker demo page
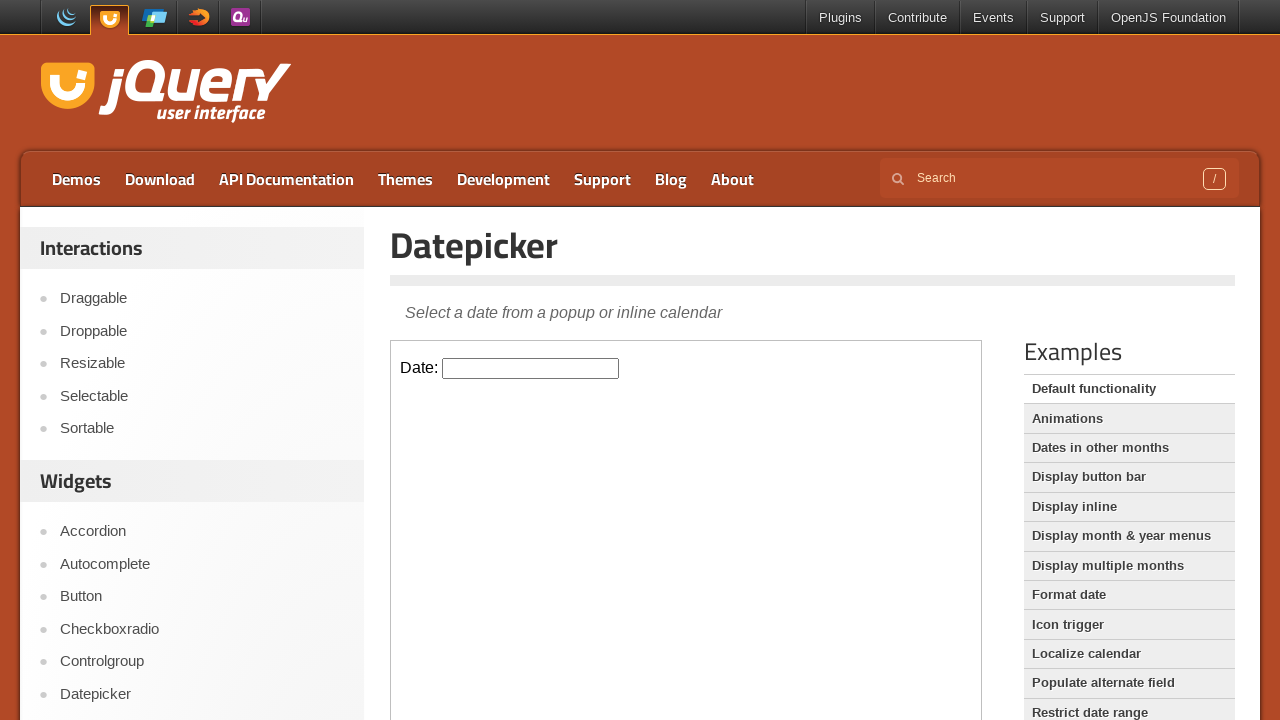

Located iframe containing the datepicker demo
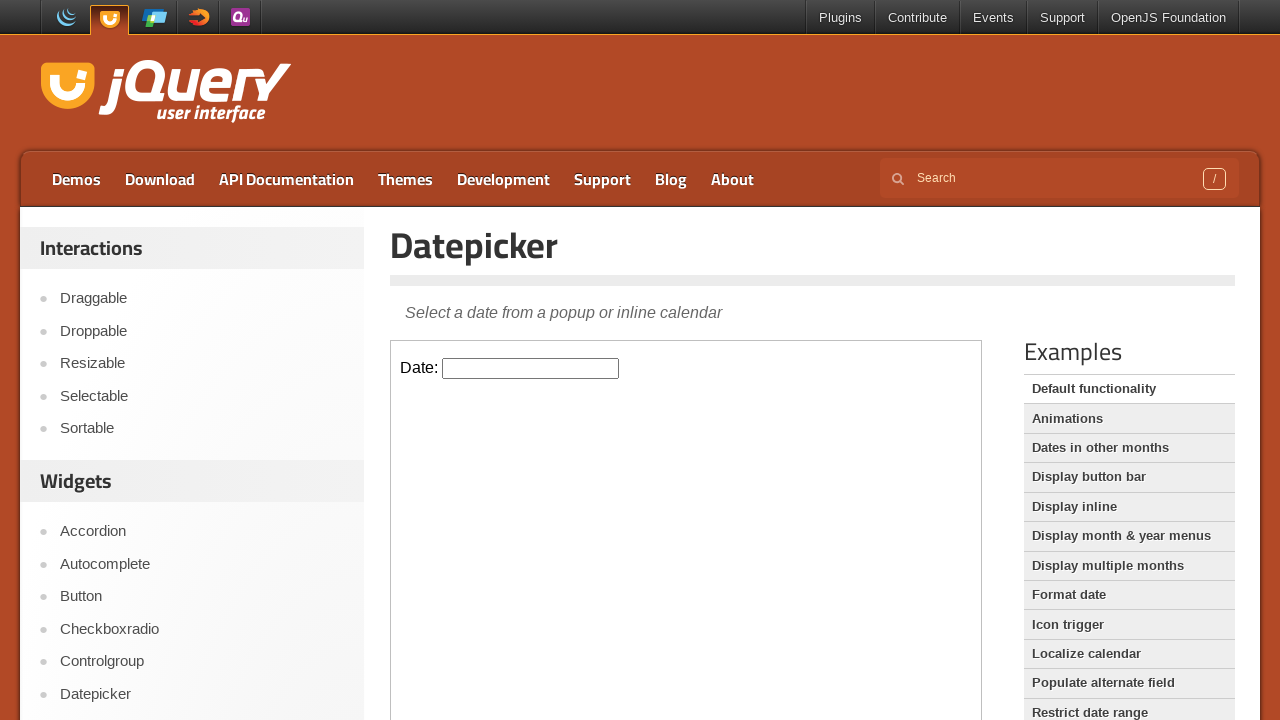

Clicked datepicker input to open calendar at (531, 368) on iframe.demo-frame >> internal:control=enter-frame >> input#datepicker
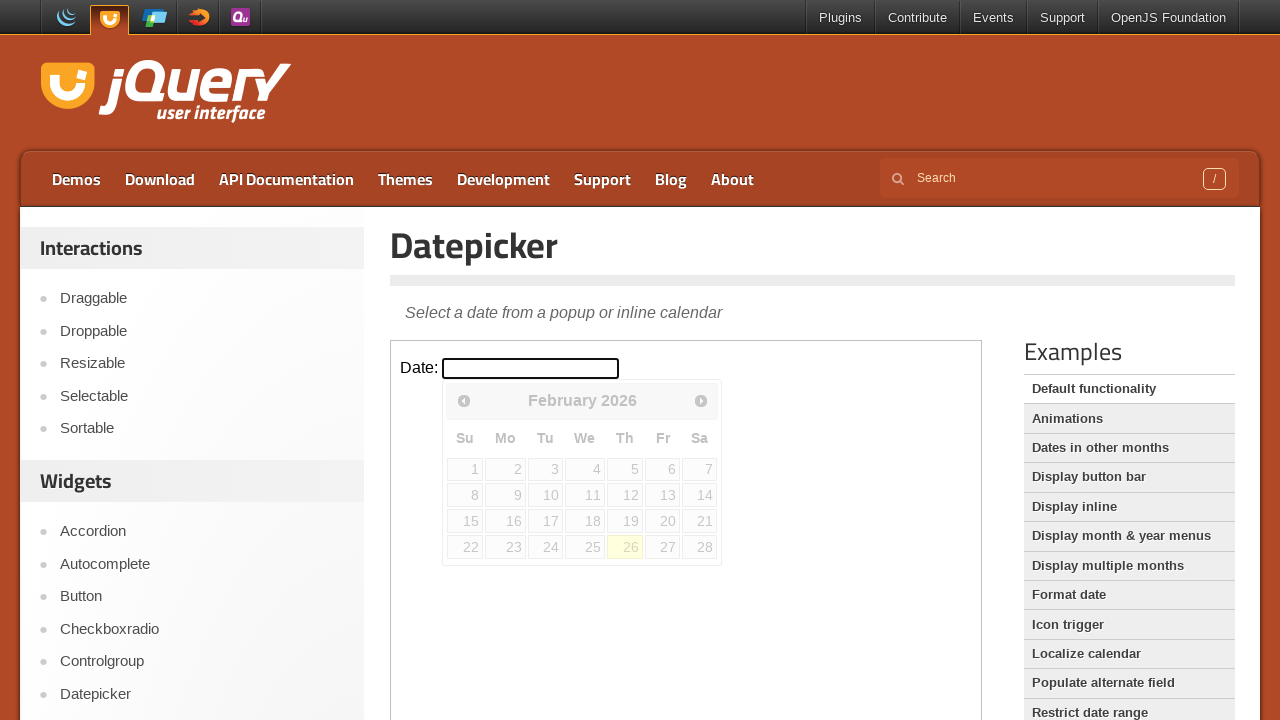

Clicked Next button to navigate to next month at (701, 400) on iframe.demo-frame >> internal:control=enter-frame >> xpath=//span[text()='Next']
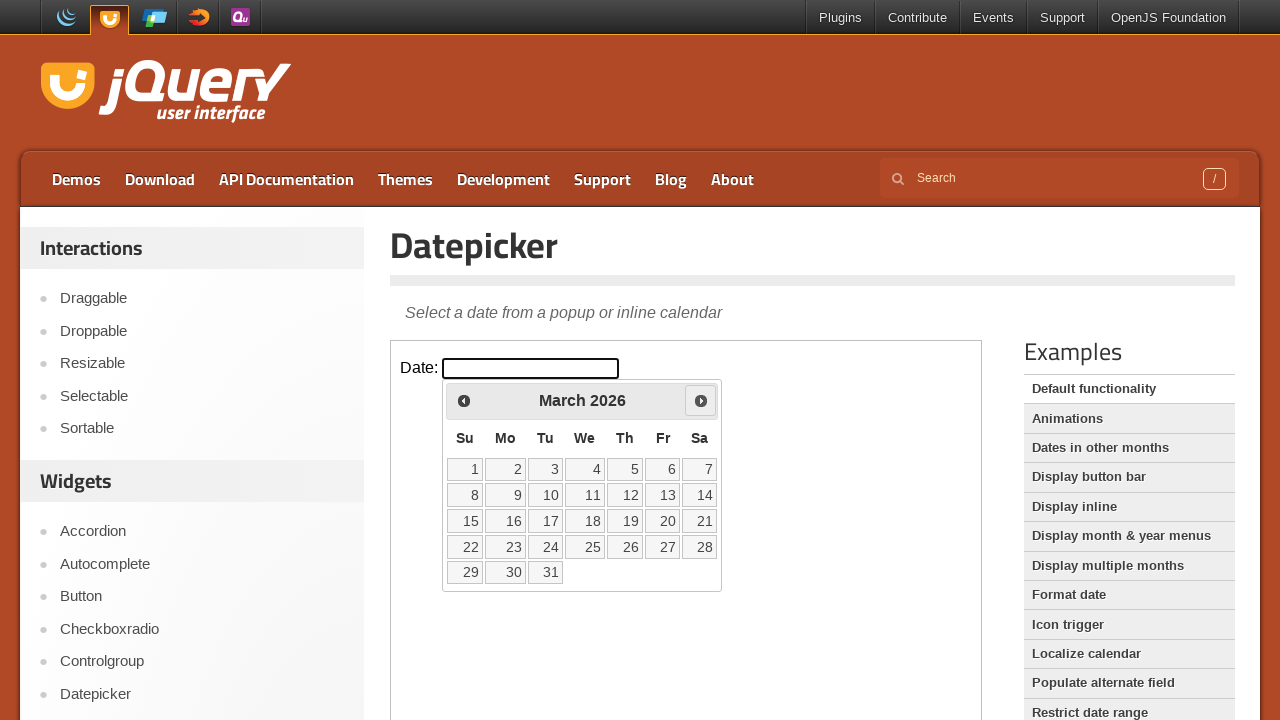

Clicked Next button to navigate to next month at (701, 400) on iframe.demo-frame >> internal:control=enter-frame >> xpath=//span[text()='Next']
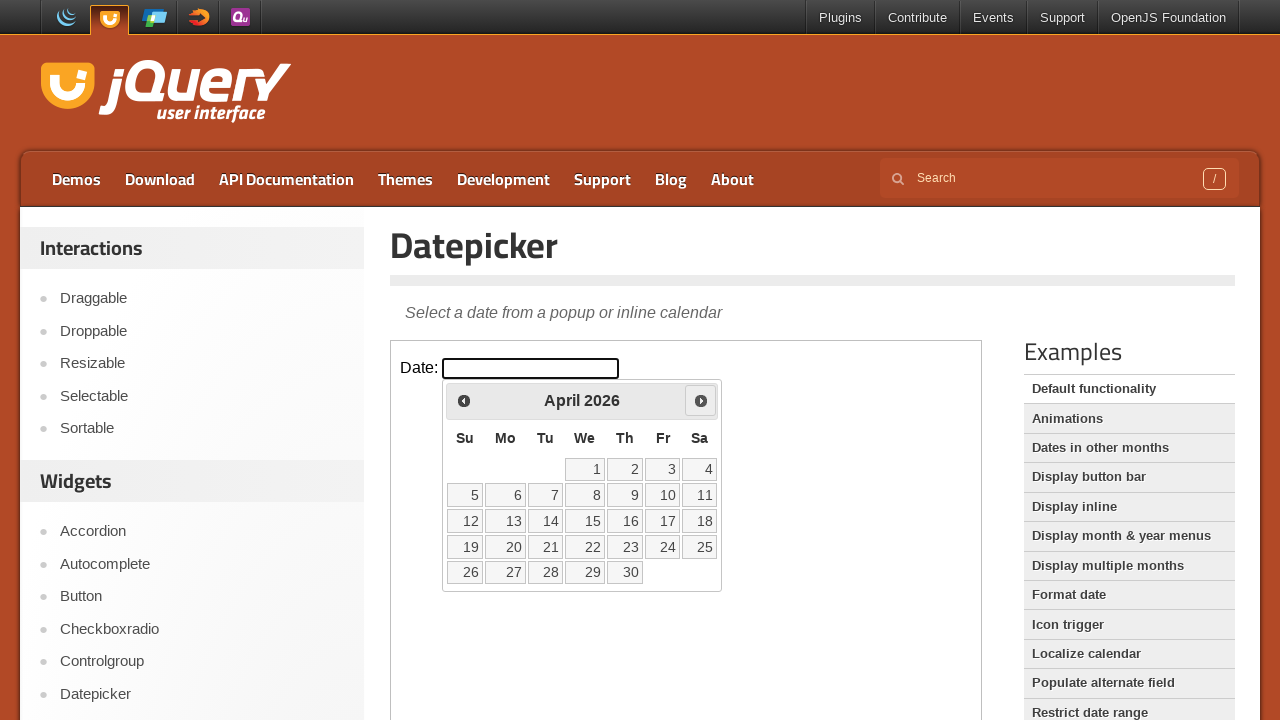

Clicked Next button to navigate to next month at (701, 400) on iframe.demo-frame >> internal:control=enter-frame >> xpath=//span[text()='Next']
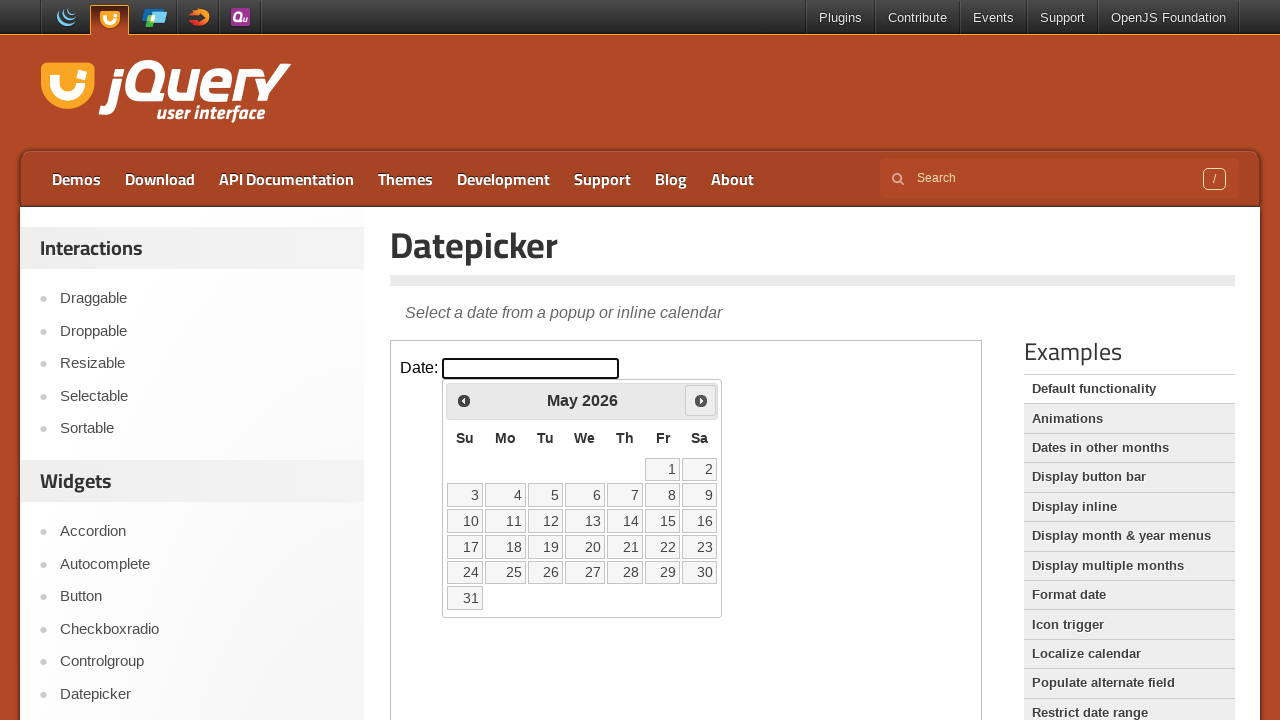

Clicked Next button to navigate to next month at (701, 400) on iframe.demo-frame >> internal:control=enter-frame >> xpath=//span[text()='Next']
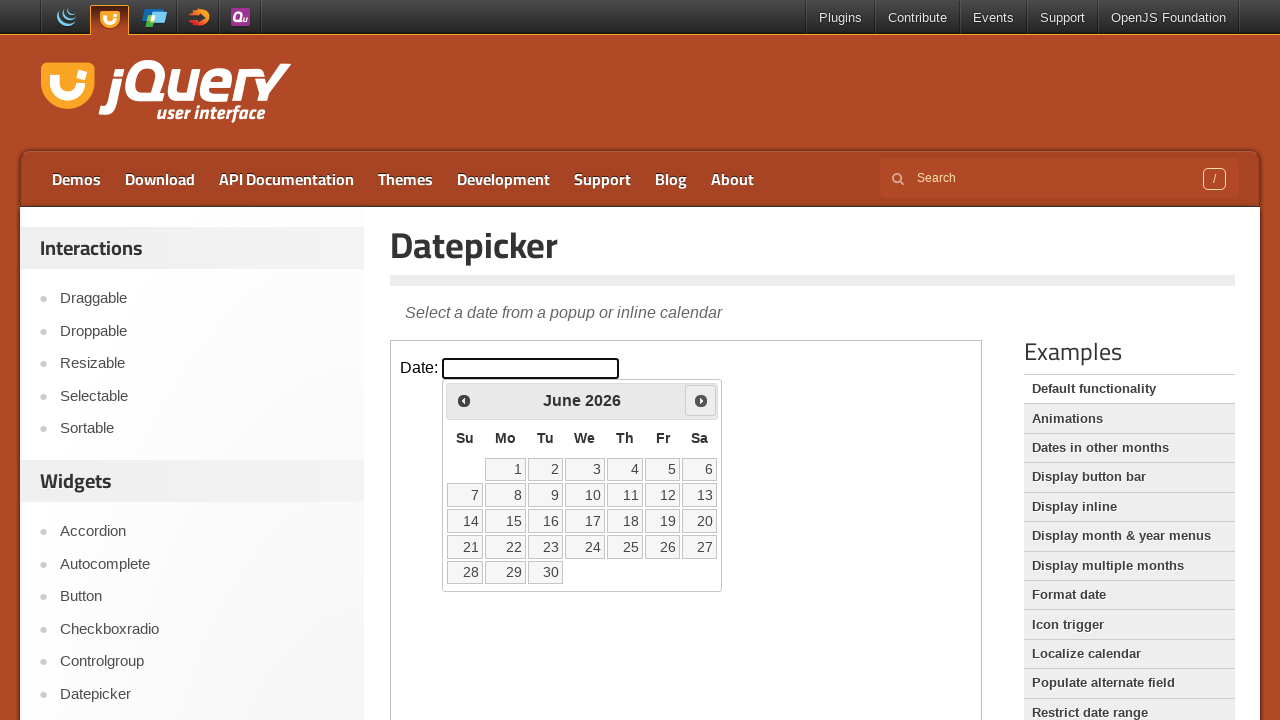

Clicked Next button to navigate to next month at (701, 400) on iframe.demo-frame >> internal:control=enter-frame >> xpath=//span[text()='Next']
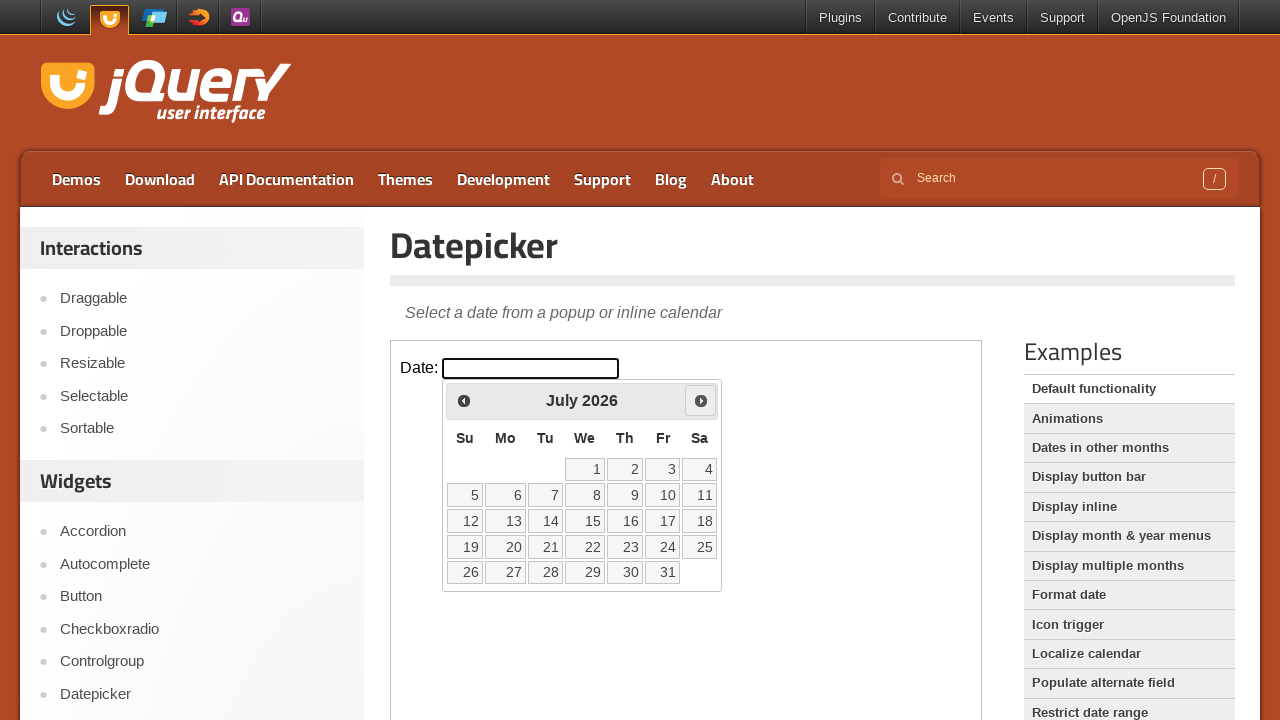

Successfully navigated to July
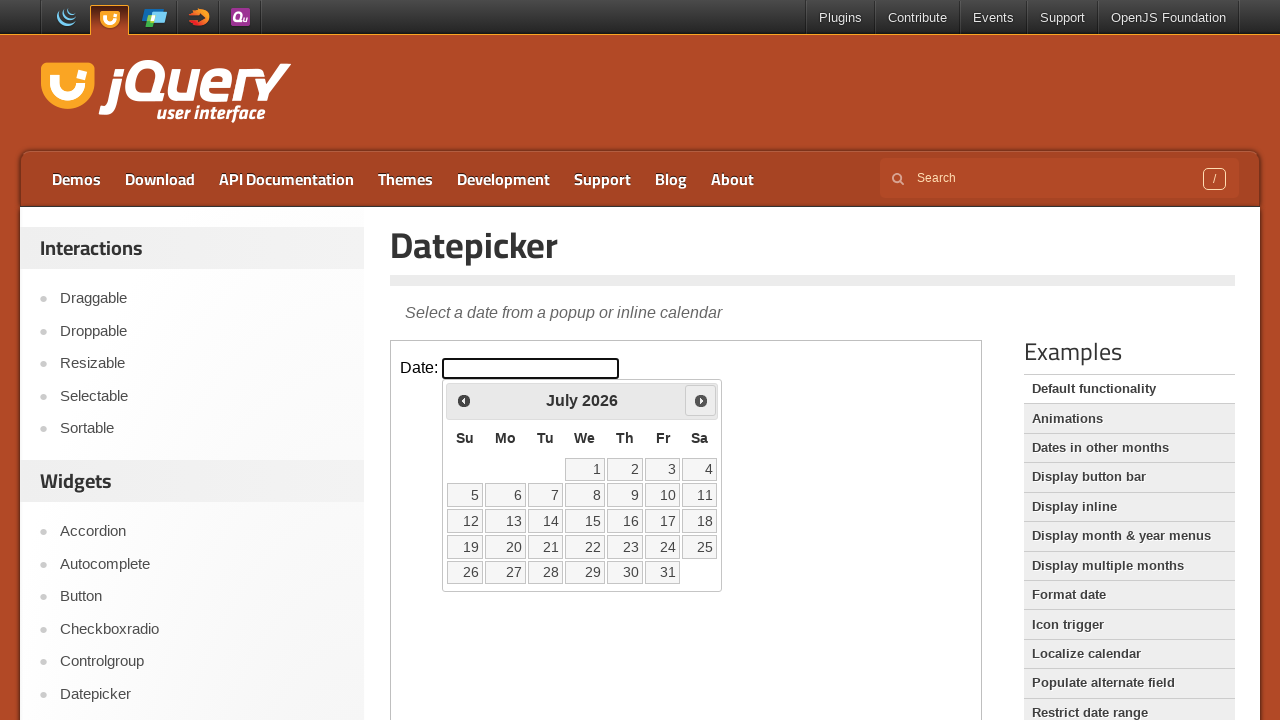

Retrieved all calendar day elements for July
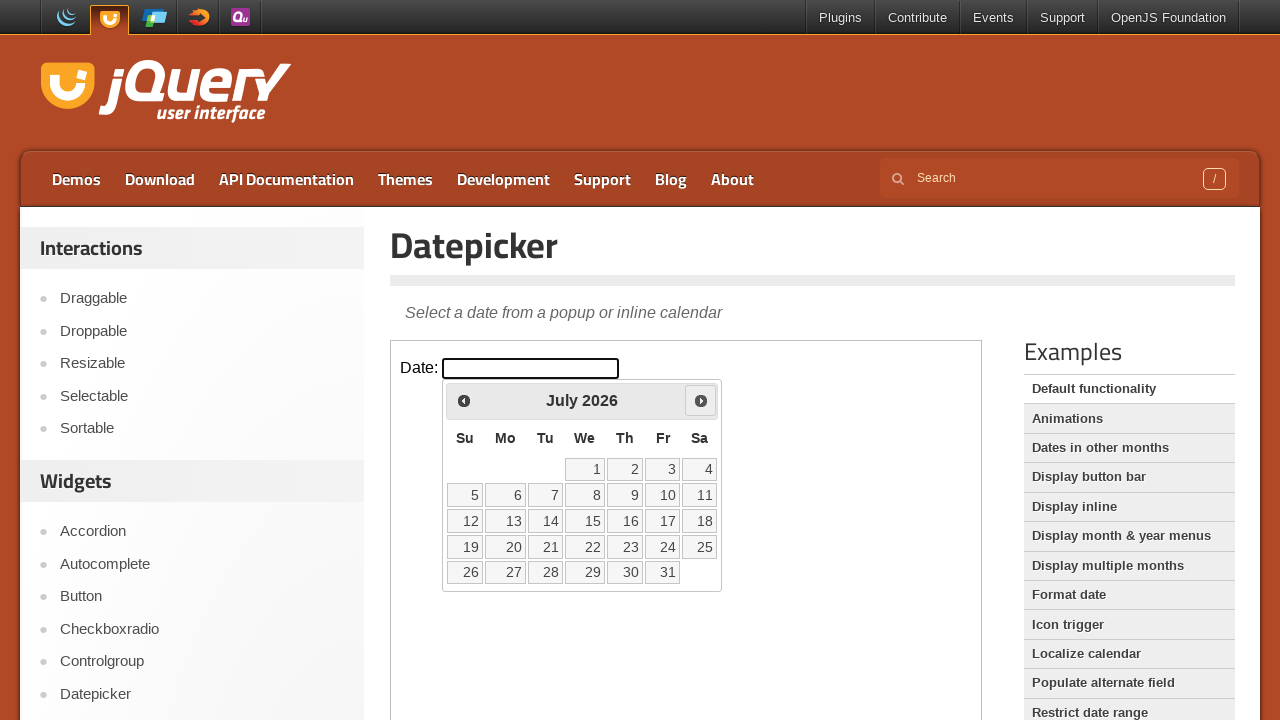

Clicked on day 21 in the calendar at (545, 547) on iframe.demo-frame >> internal:control=enter-frame >> xpath=//table[@class='ui-da
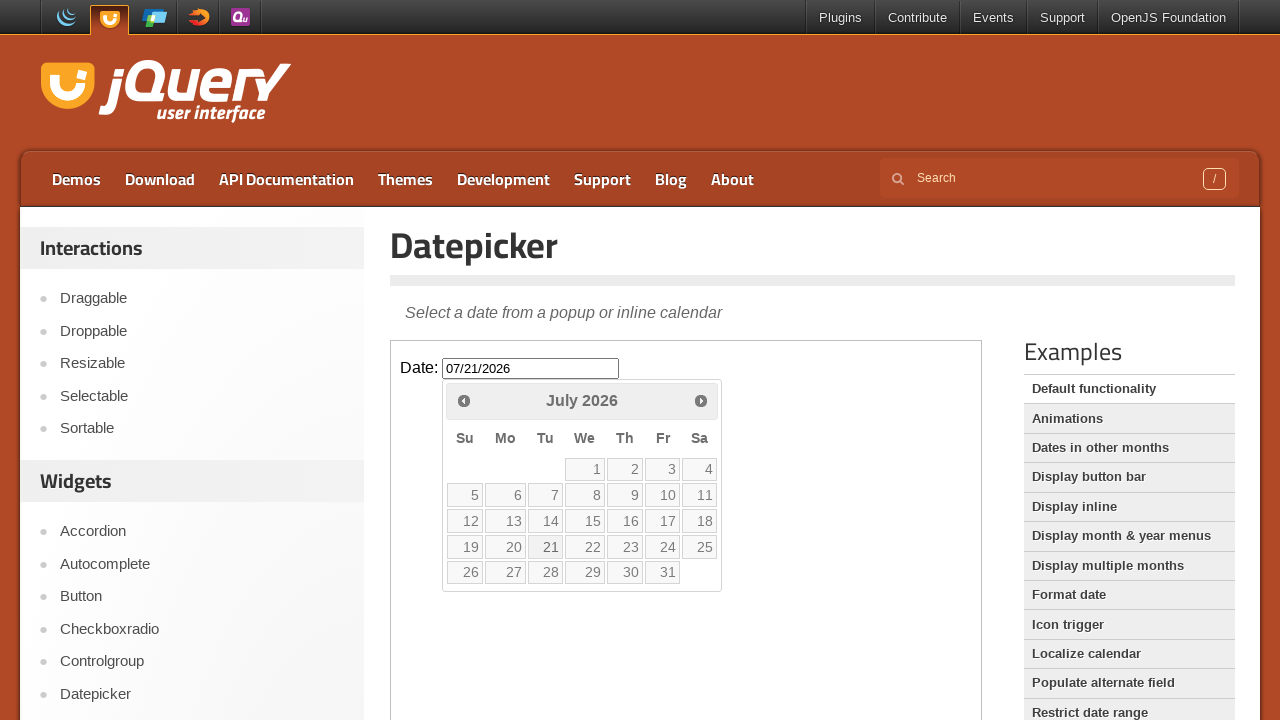

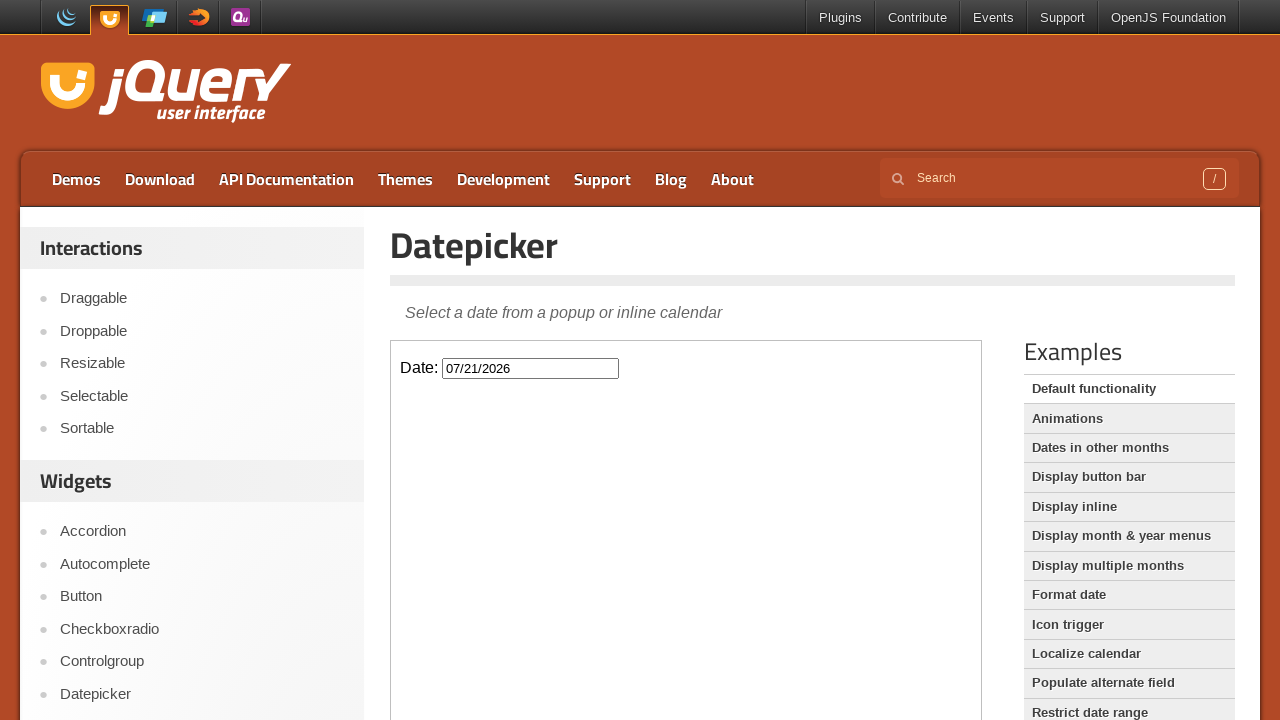